Tests static single-select dropdown functionality by selecting options using different methods (by index, value, and visible text)

Starting URL: https://demoqa.com/select-menu

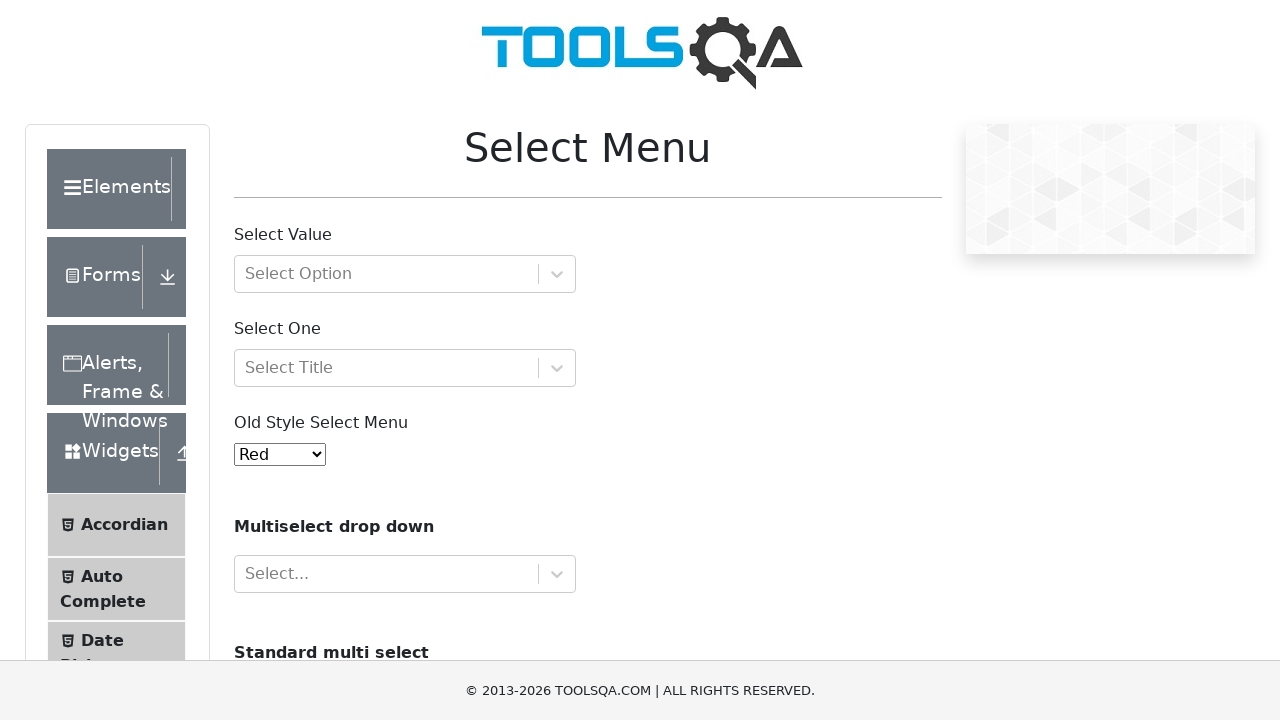

Located the old select menu dropdown element
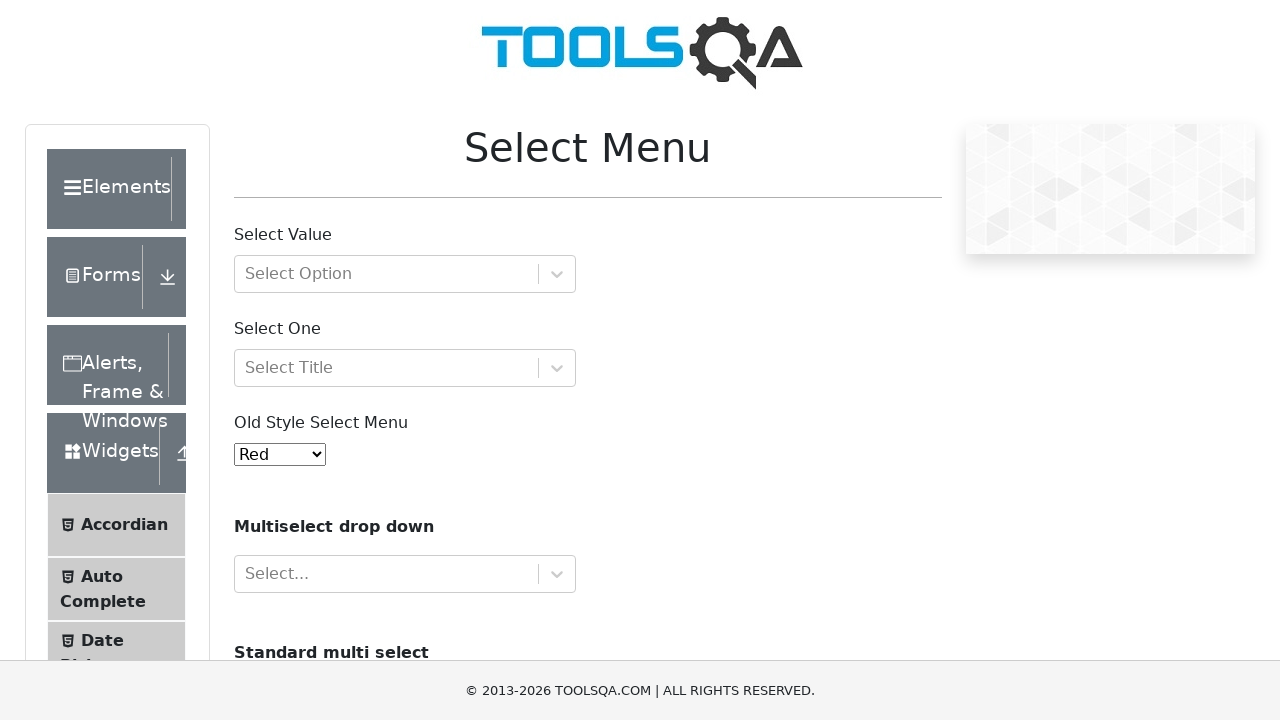

Selected Yellow option by index 2 on #oldSelectMenu
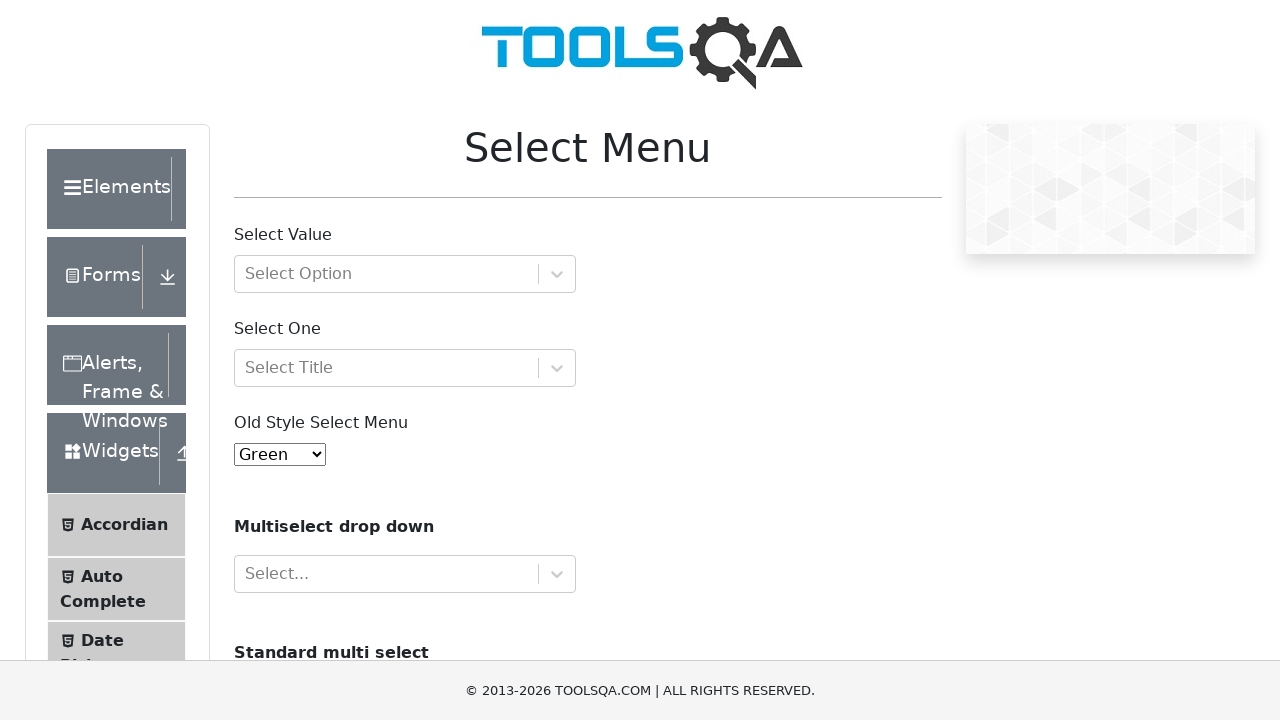

Selected Purple option by value '4' on #oldSelectMenu
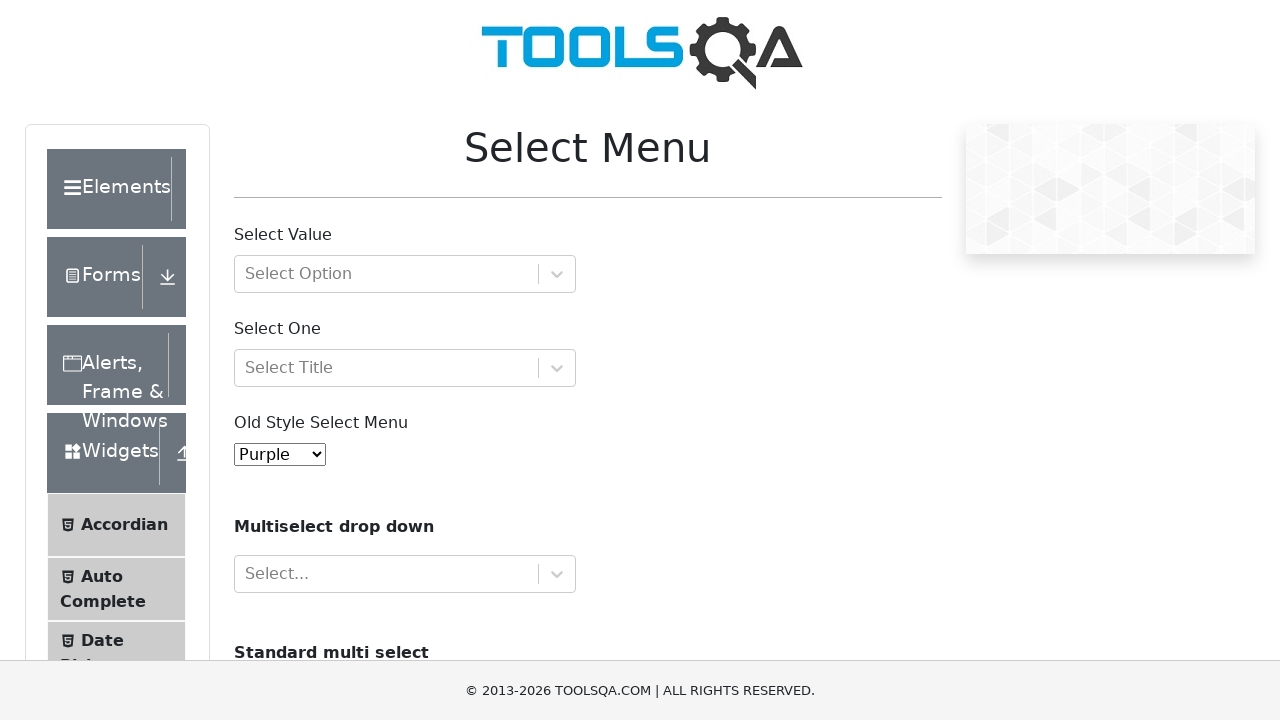

Selected White option by visible text on #oldSelectMenu
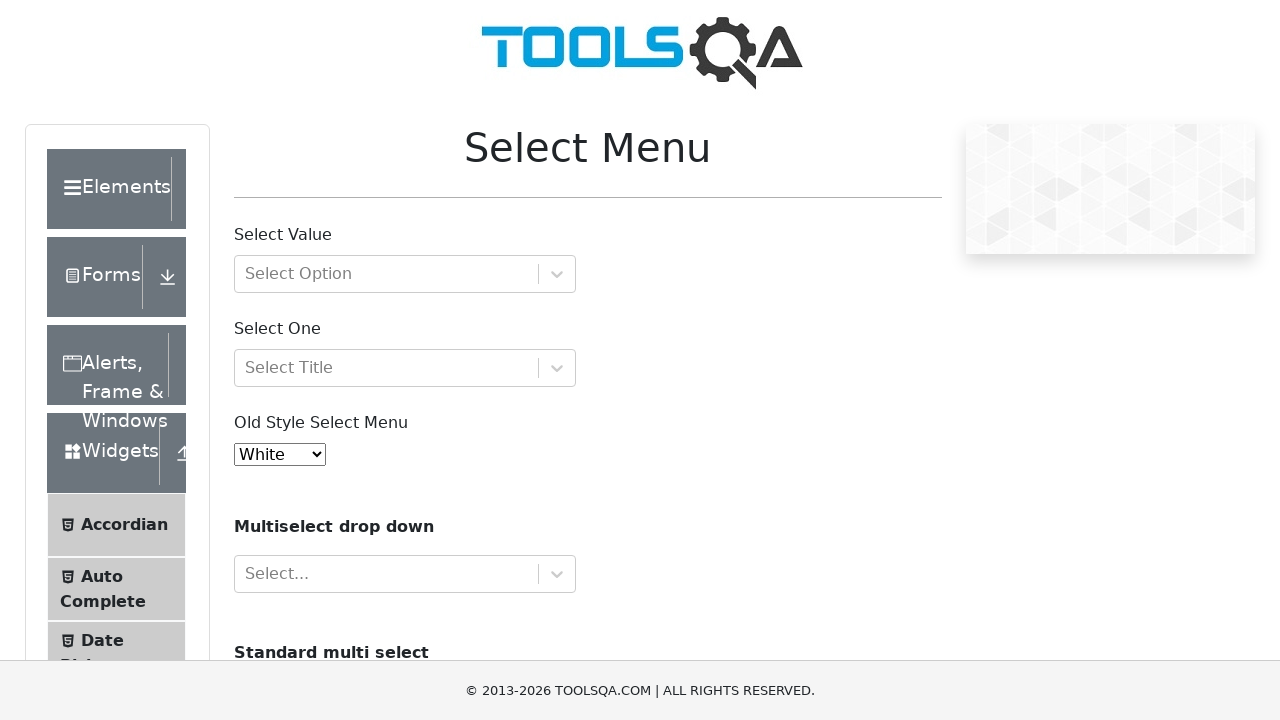

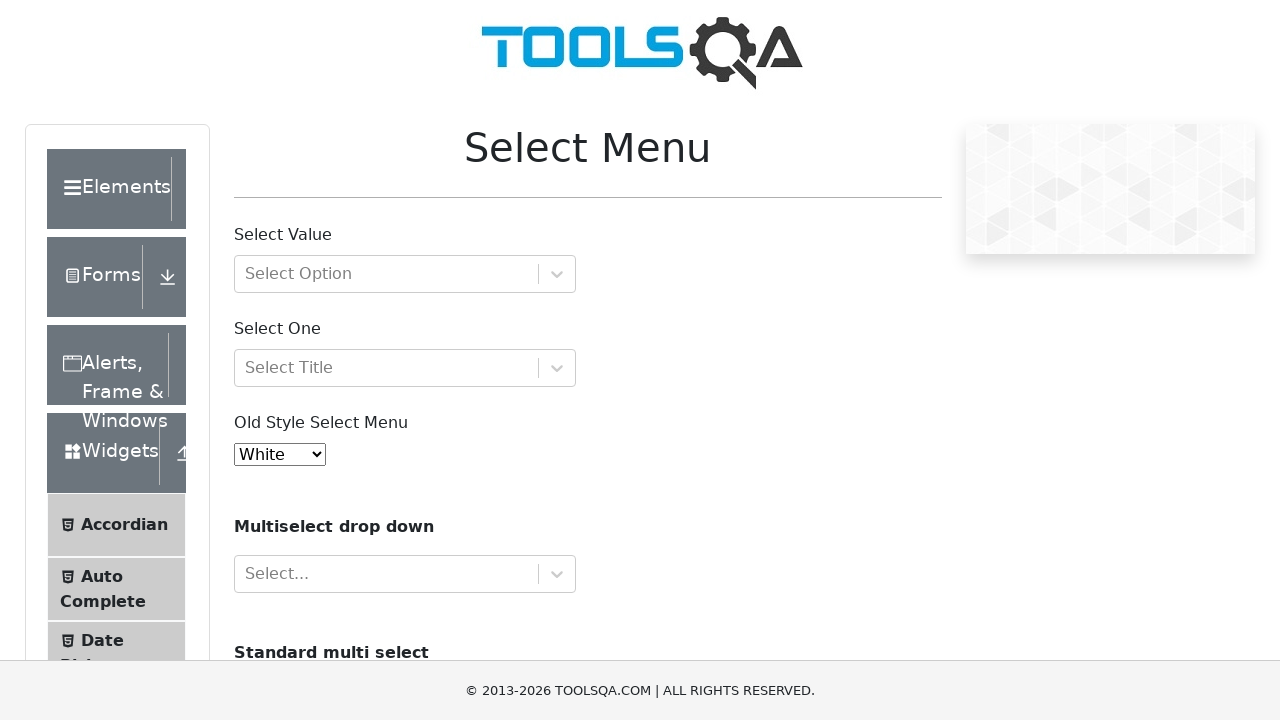